Tests JavaScript prompt alert handling by clicking a button to trigger a prompt, entering text into the prompt, and accepting it

Starting URL: https://v1.training-support.net/selenium/javascript-alerts

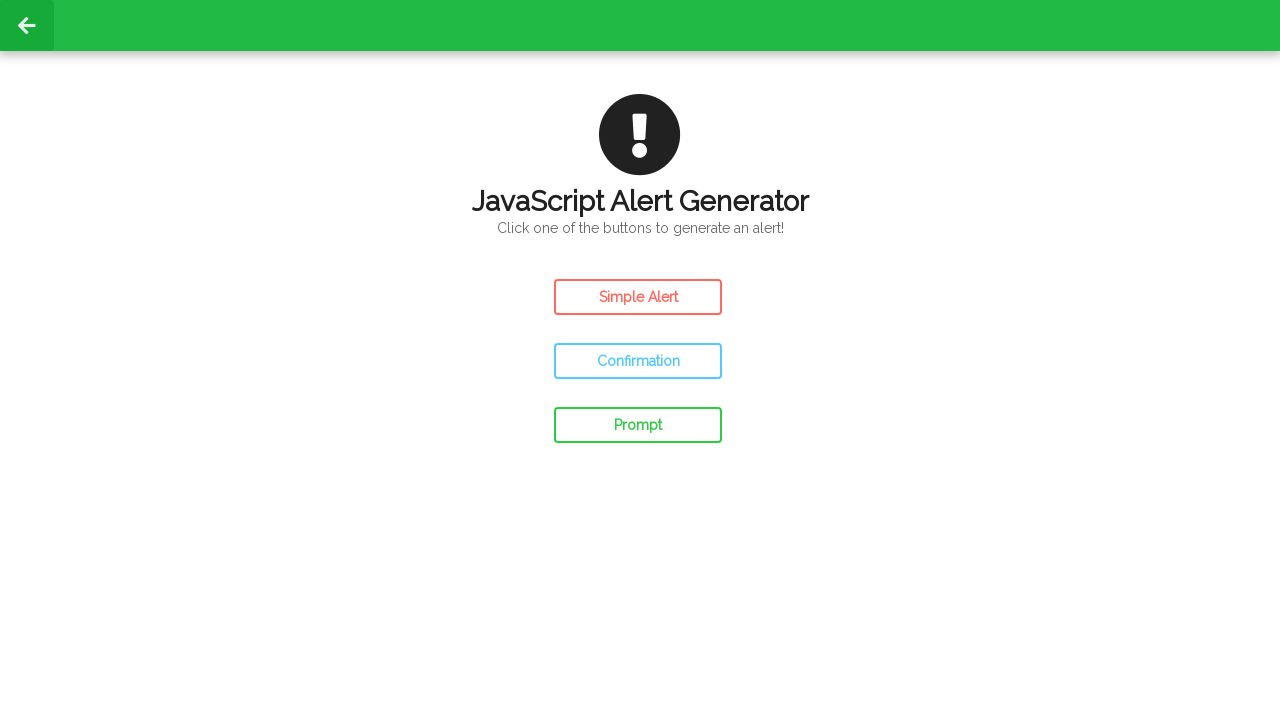

Clicked the prompt button to trigger JavaScript prompt alert at (638, 425) on #prompt
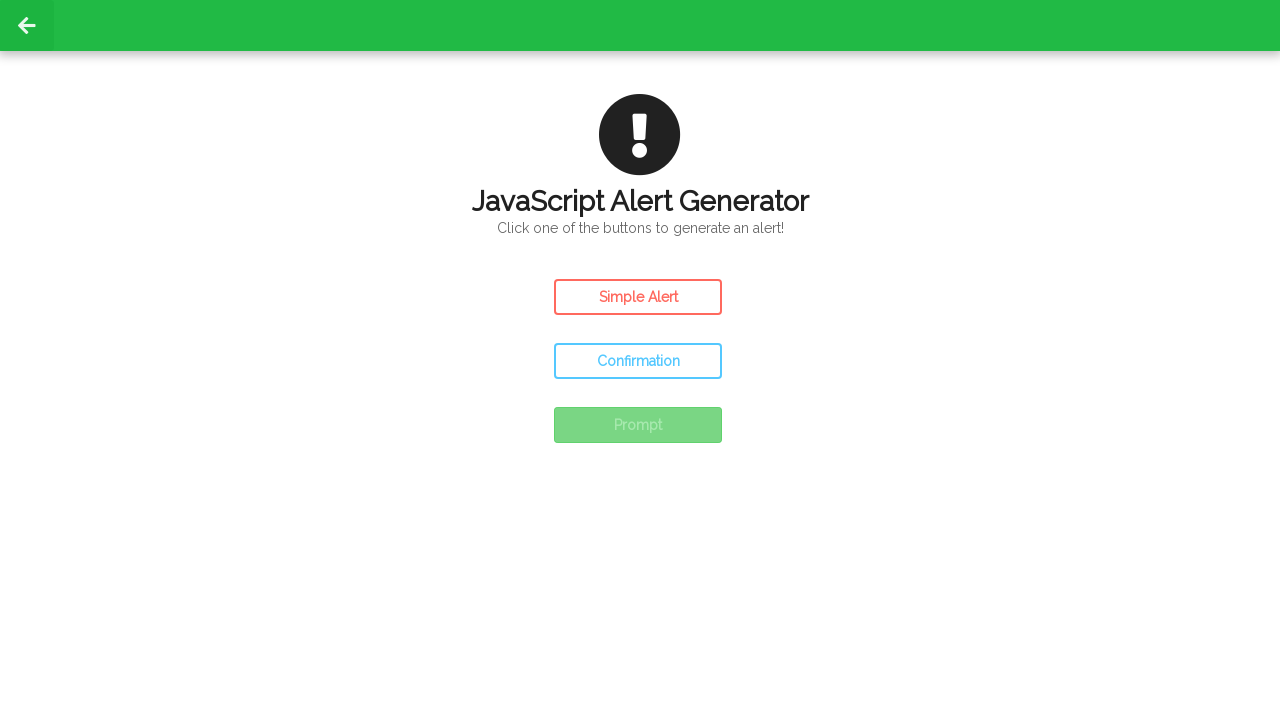

Registered dialog handler to accept prompt with 'Awesome!' text
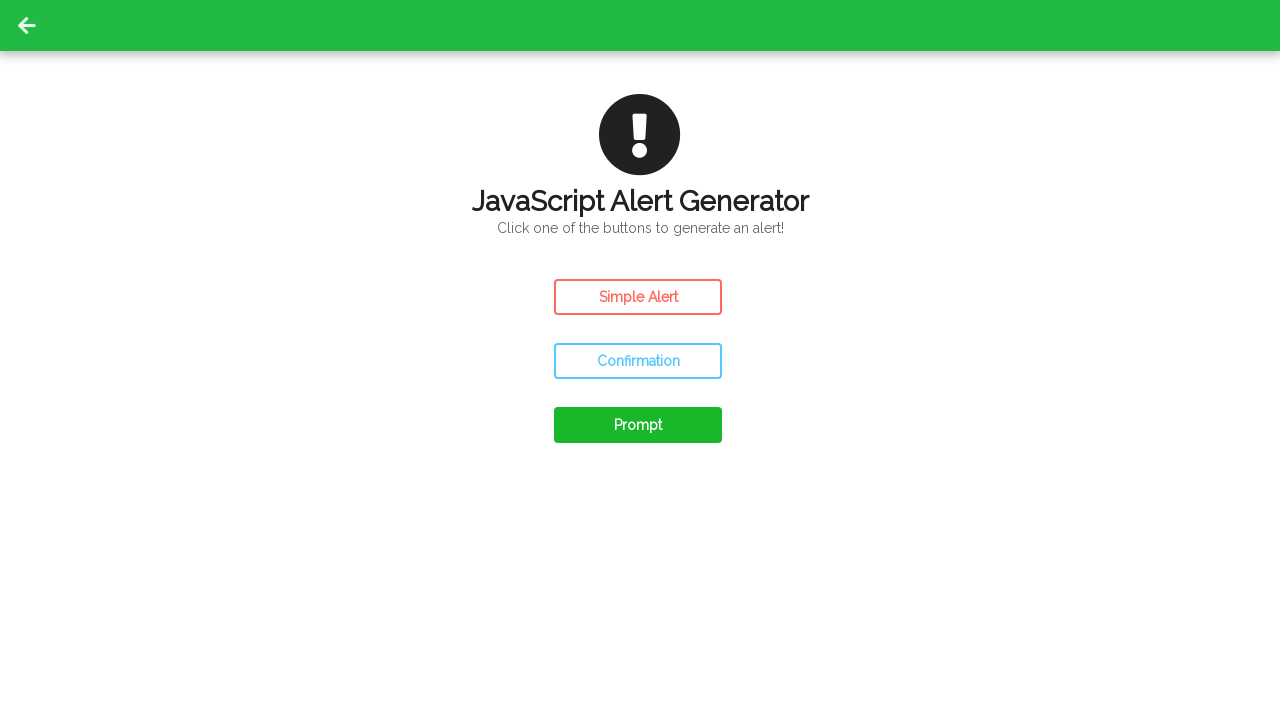

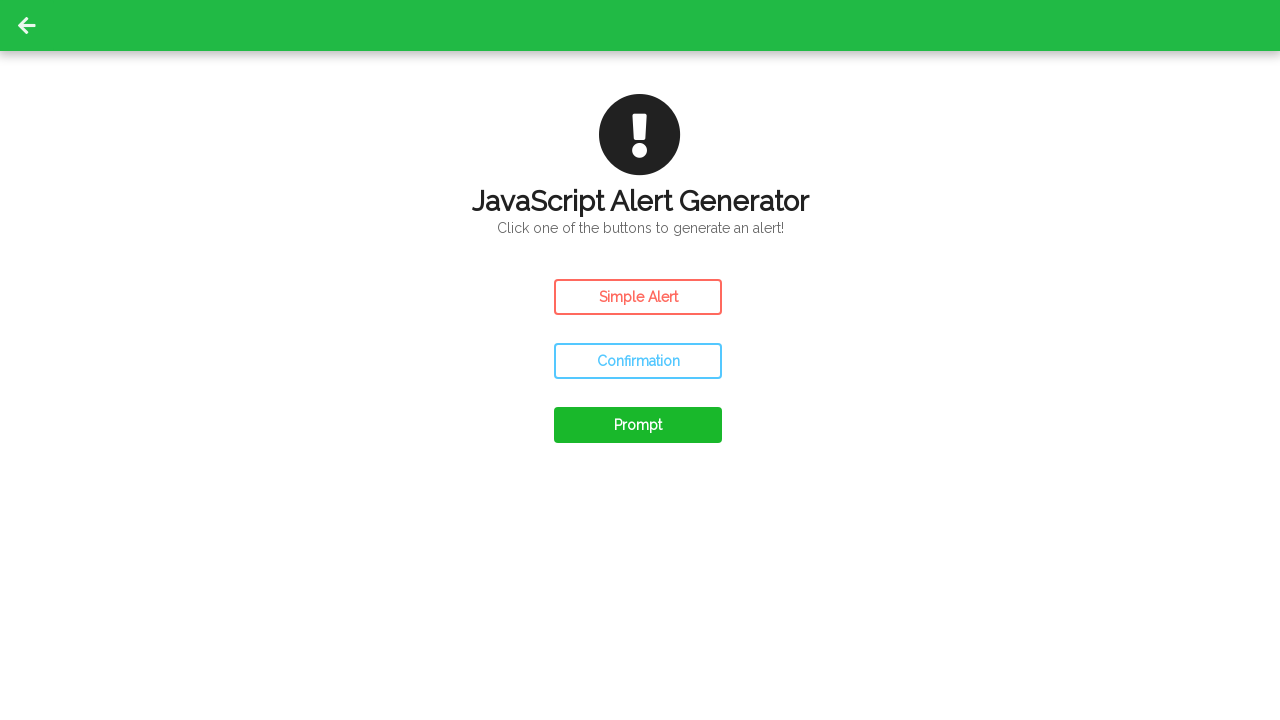